Tests the login input field by entering a test value

Starting URL: https://www.redmine.org/account/register

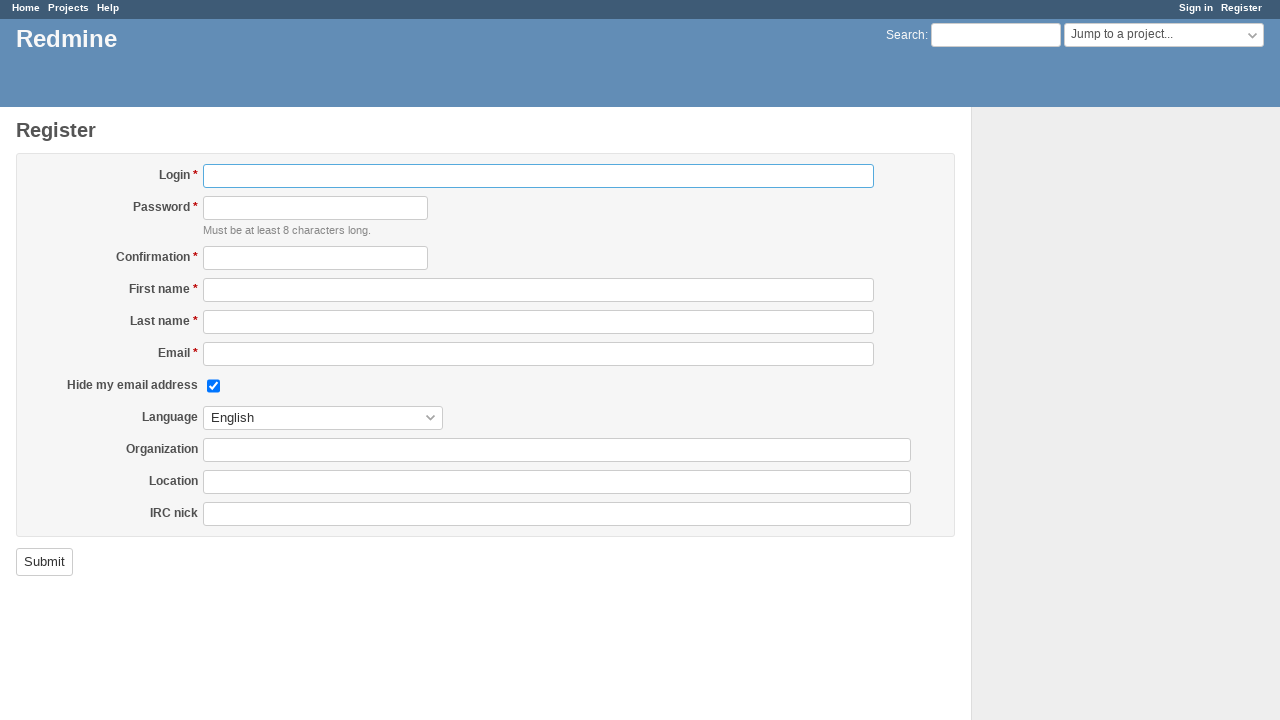

Navigated to Redmine registration page
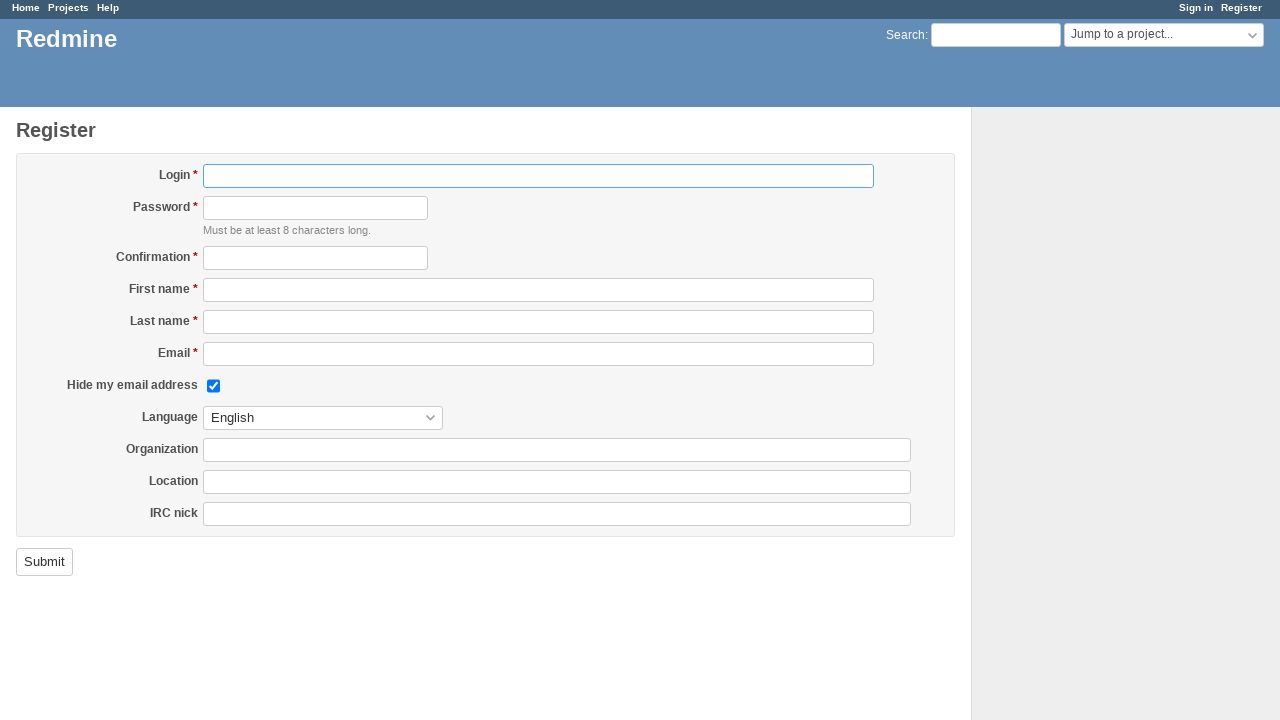

Filled login input field with 'testuser123' on [name="user[login]"]
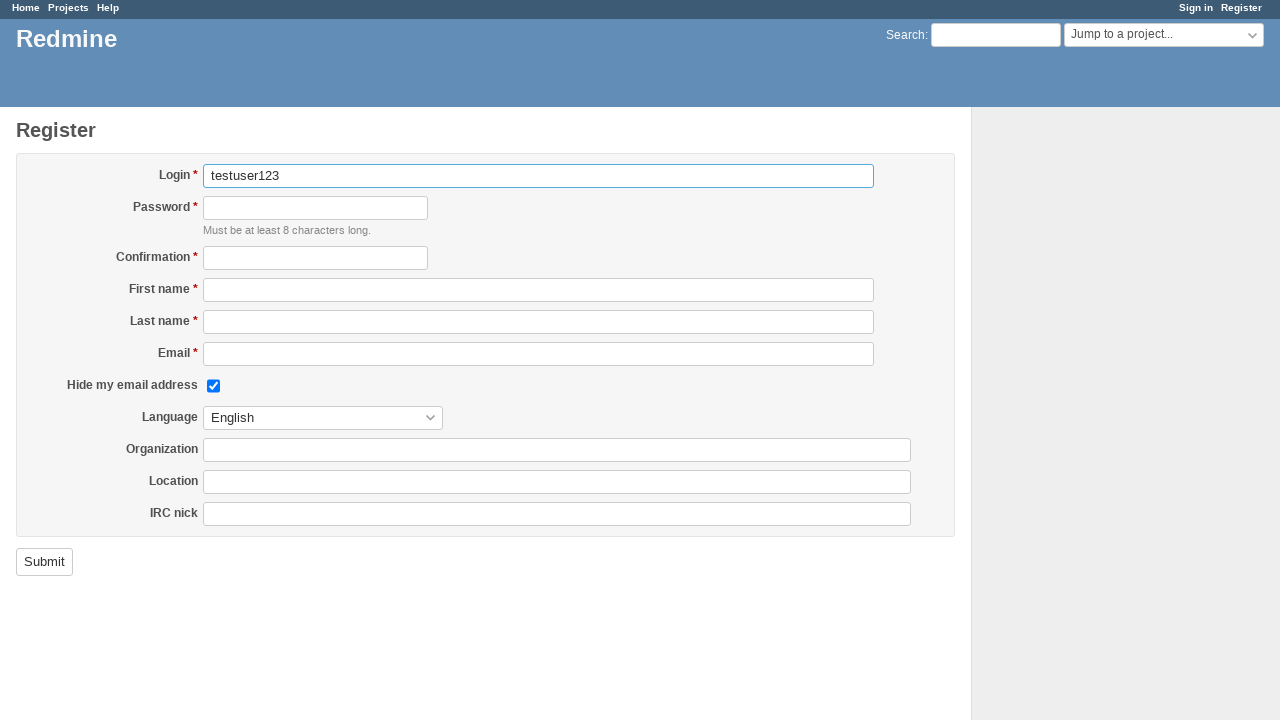

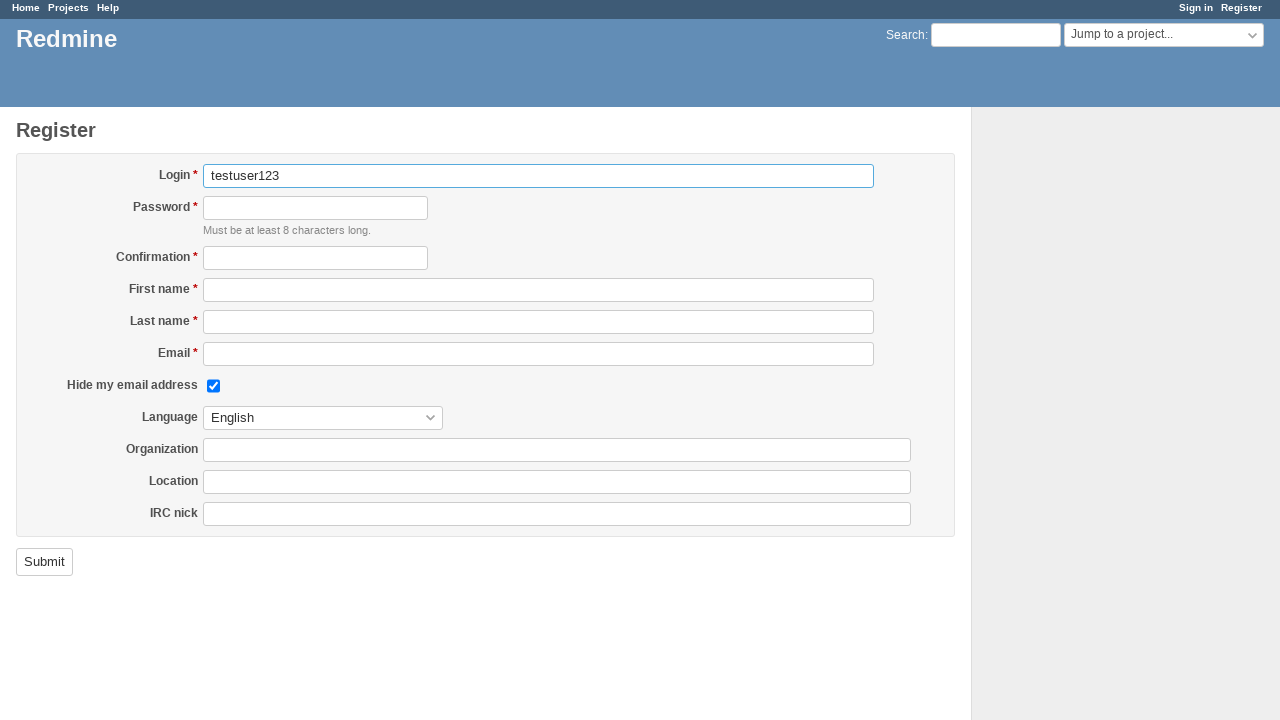